Tests window handling functionality by clicking a link that opens a new window, switching between the original and new window, and verifying page titles and text content in both windows.

Starting URL: https://the-internet.herokuapp.com/windows

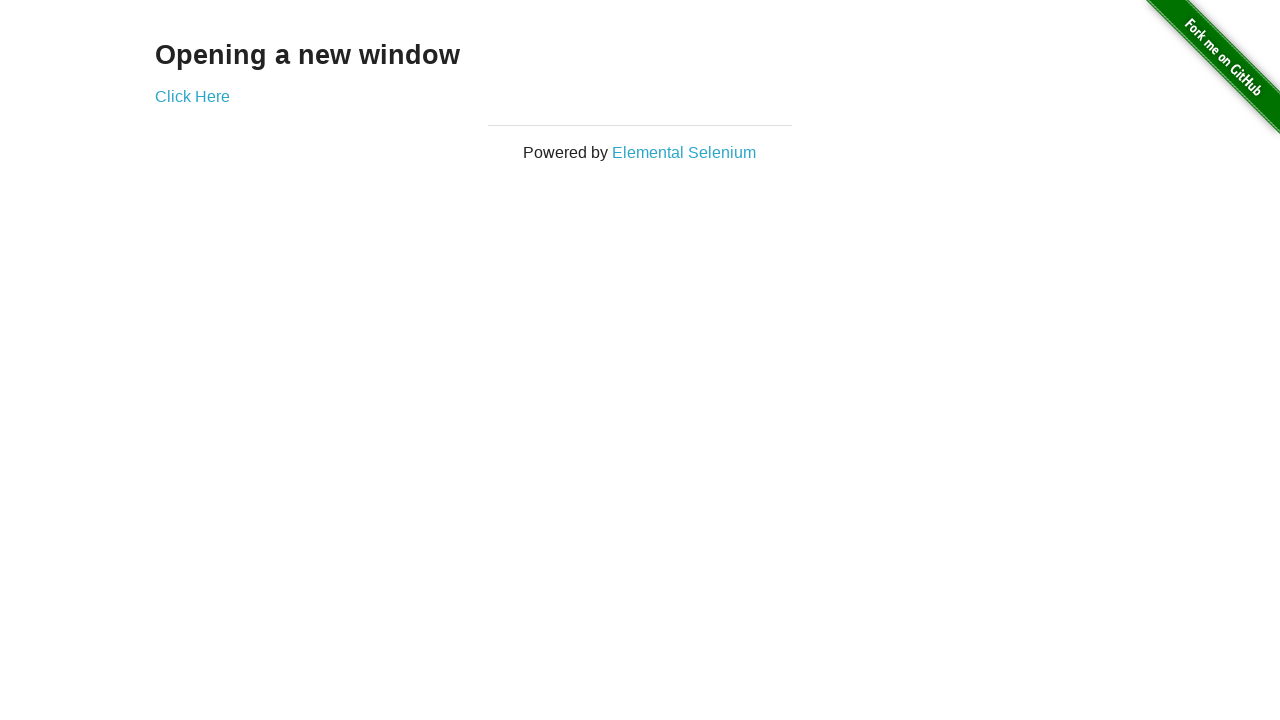

Verified 'Opening a new window' text is displayed on the page
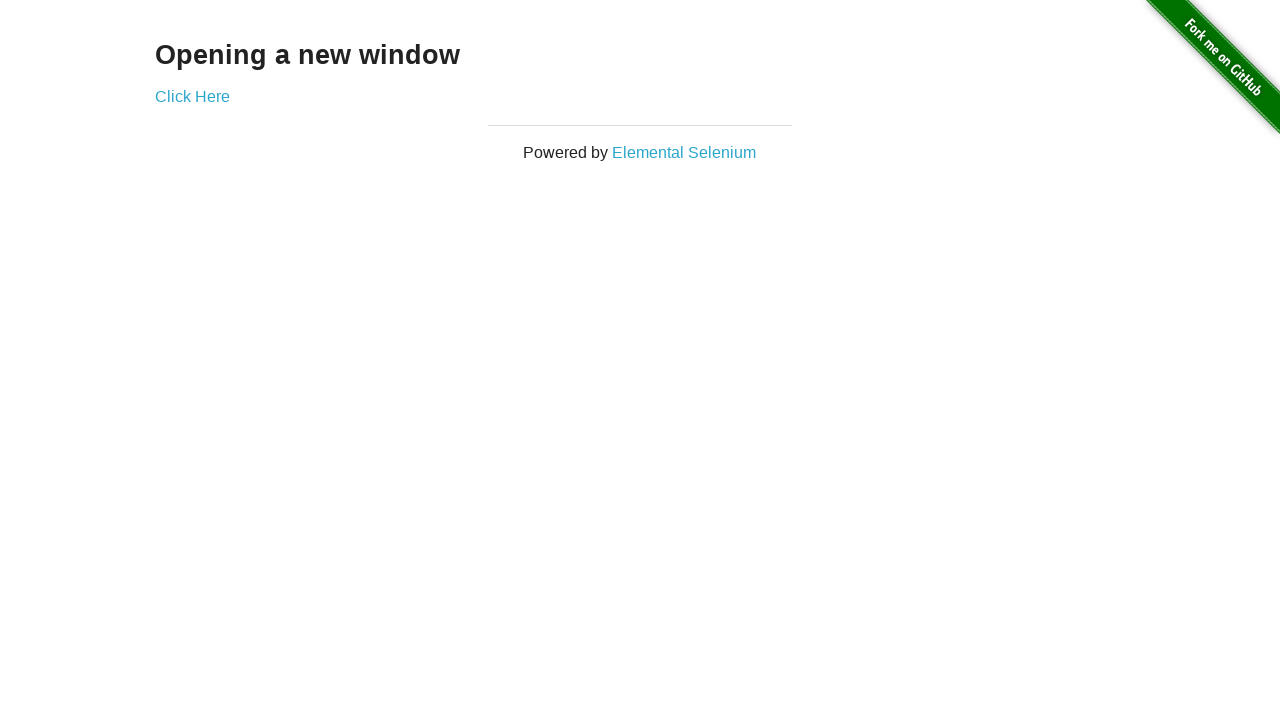

Verified page title is 'The Internet'
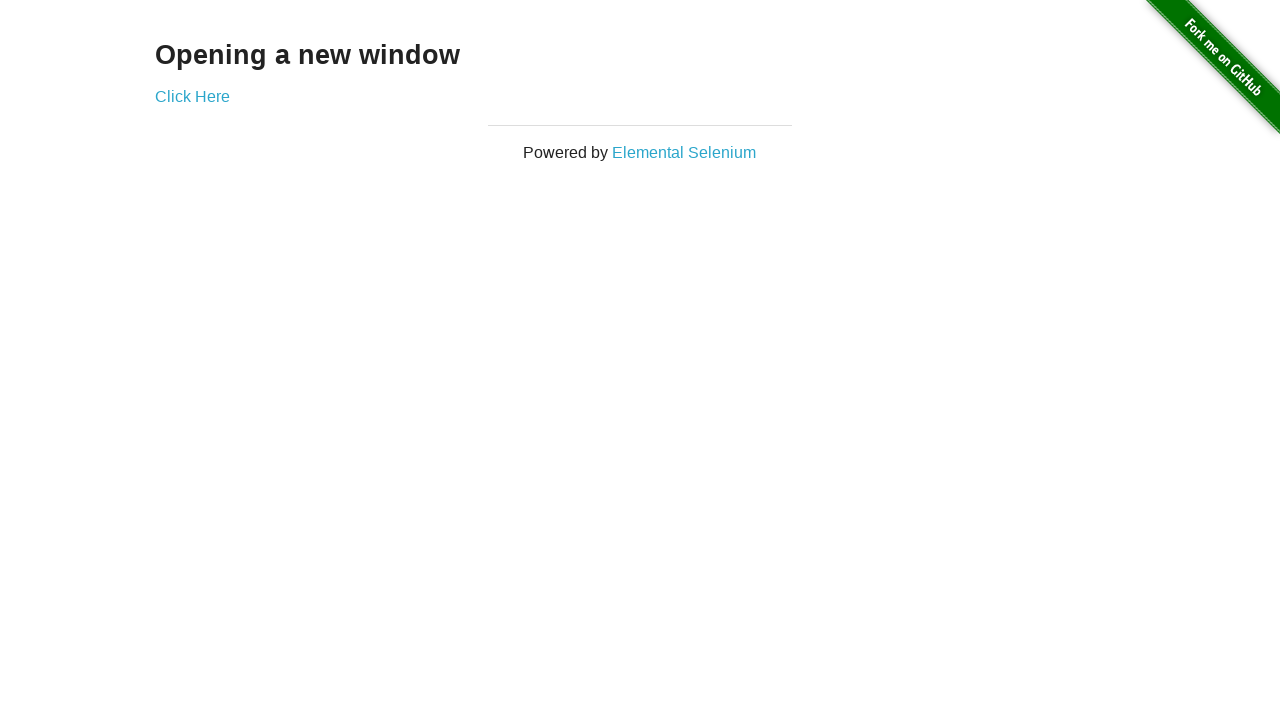

Clicked 'Click Here' button to open new window at (192, 96) on (//*[@target='_blank'])[1]
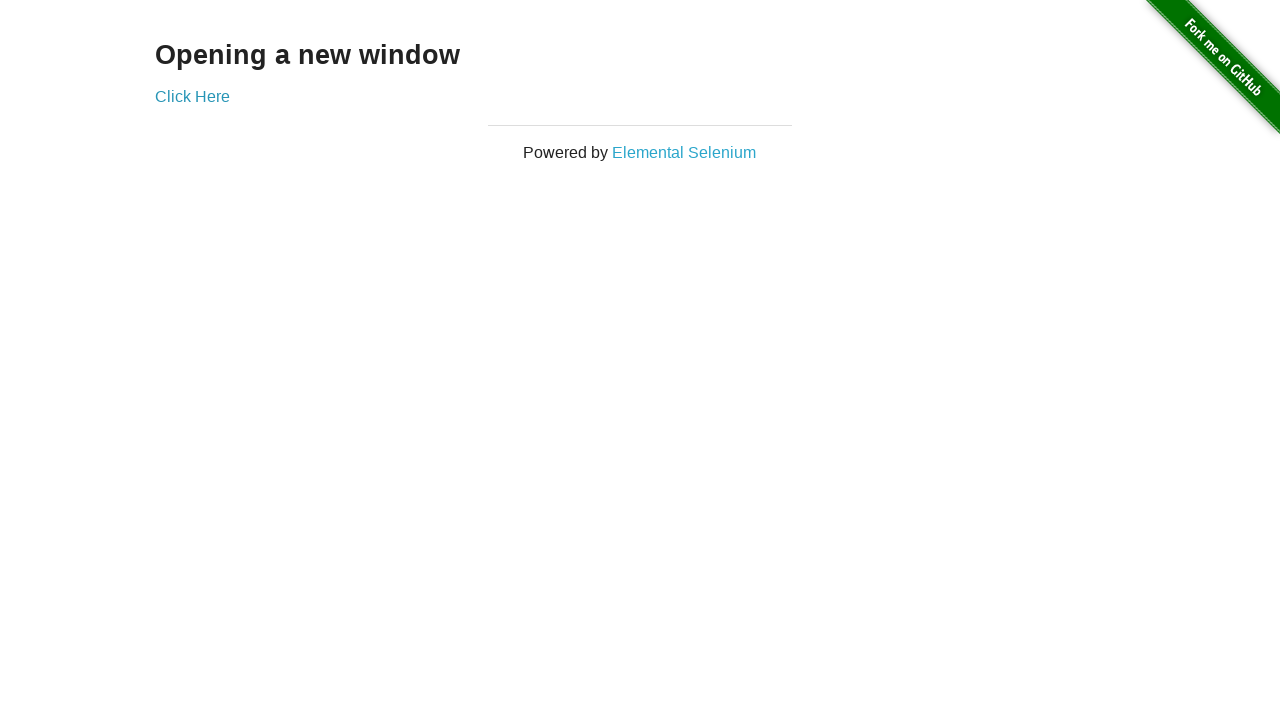

New window loaded and ready
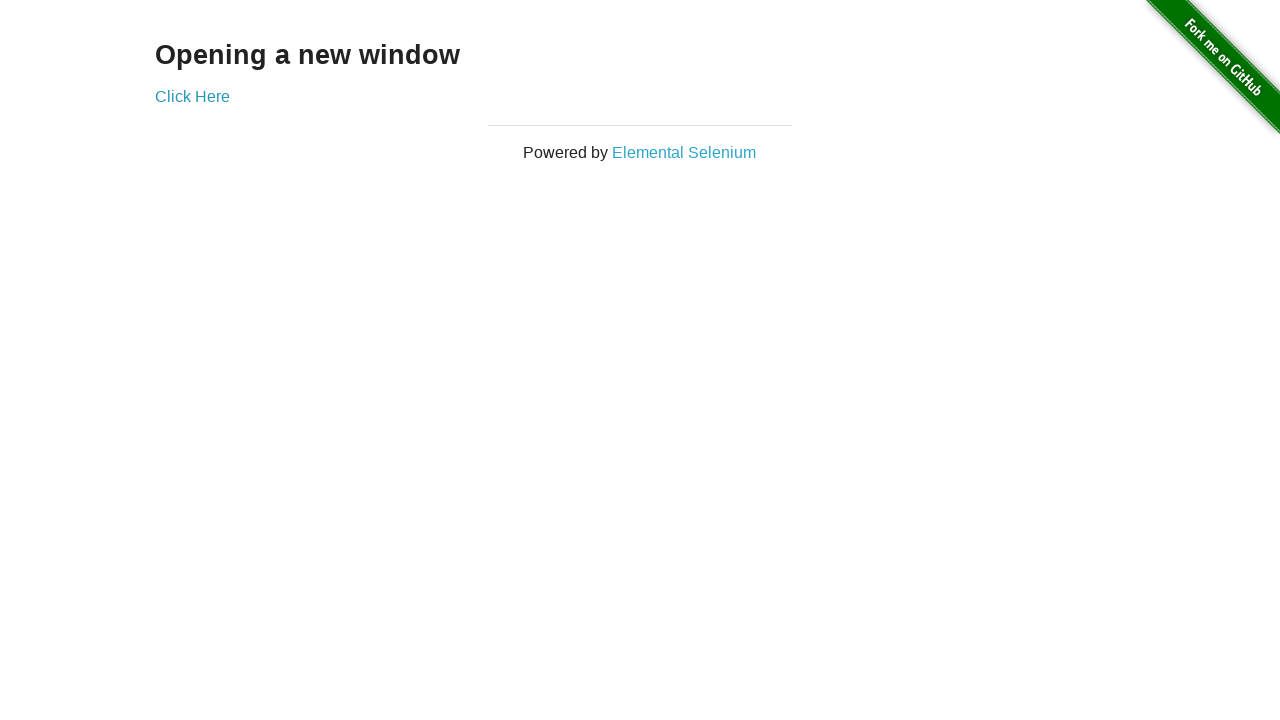

Verified new window title is 'New Window'
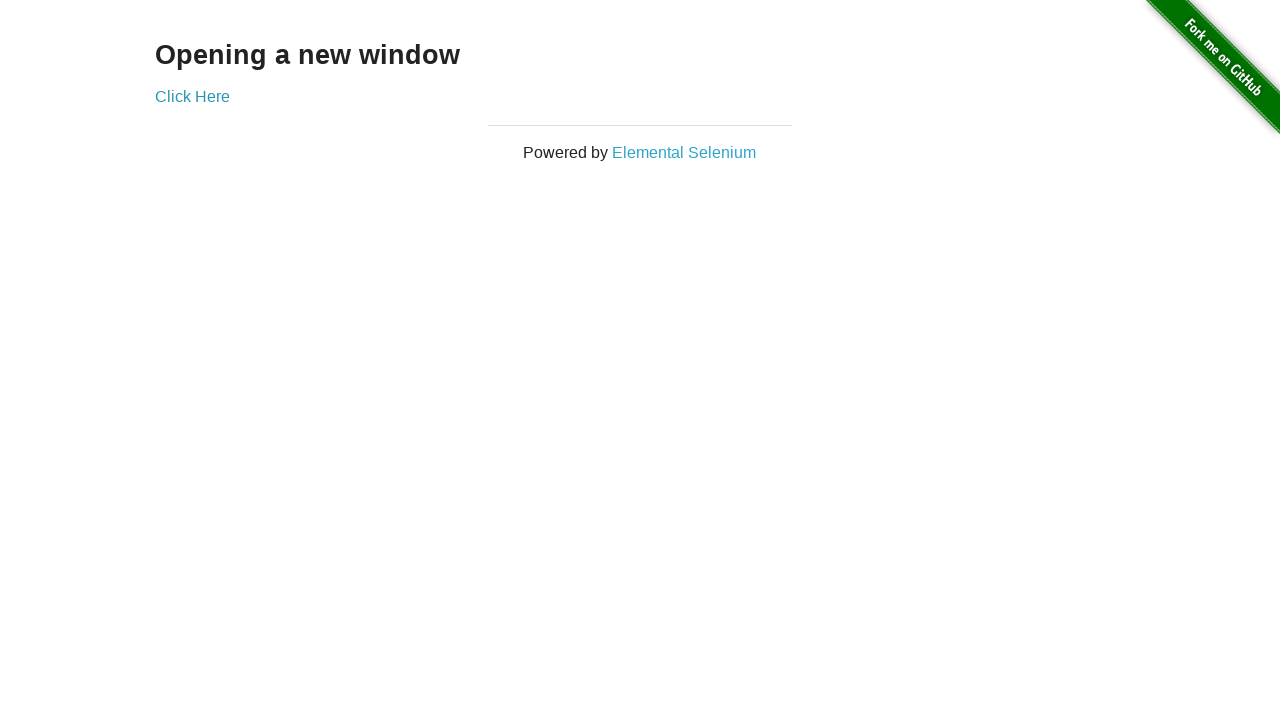

Verified new window displays 'New Window' text
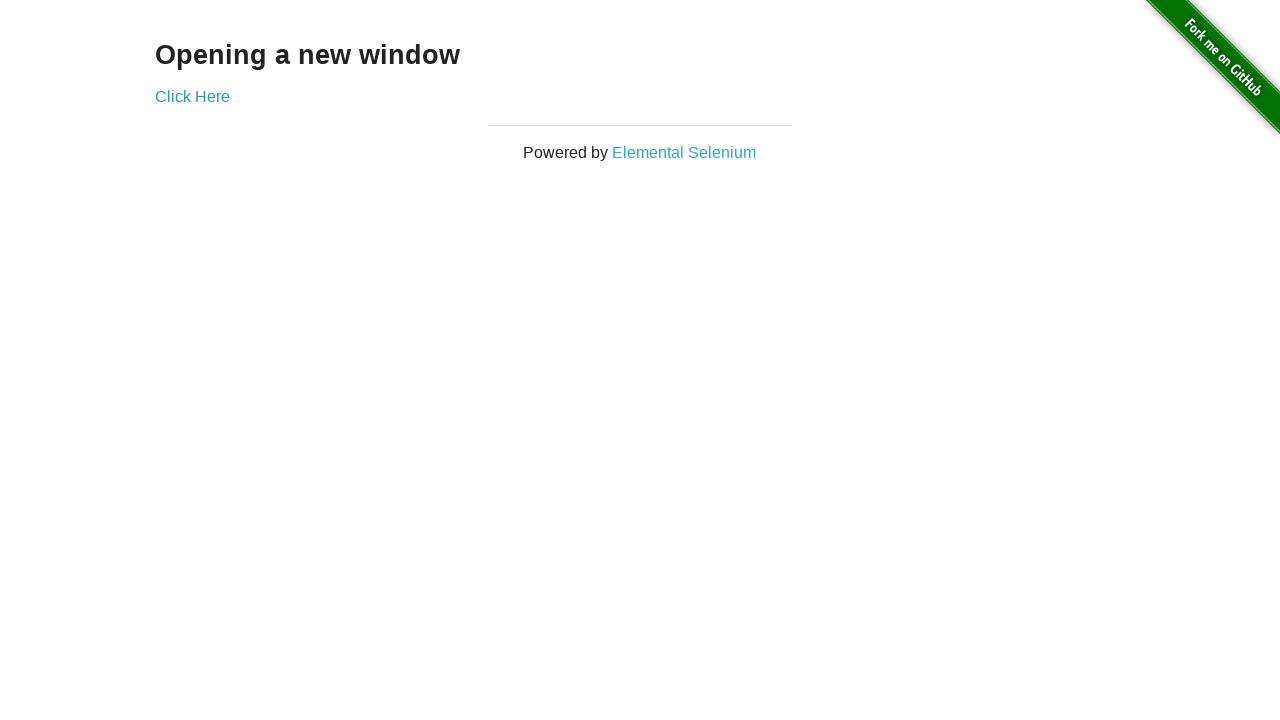

Switched back to original window
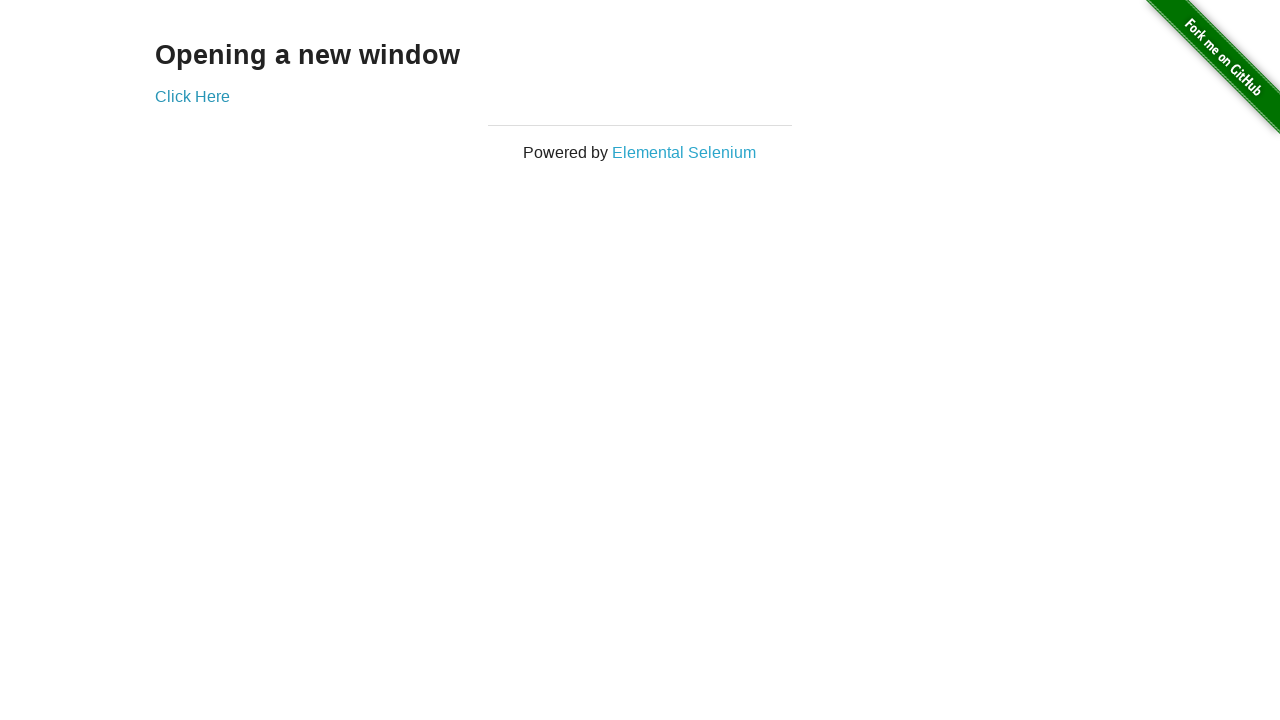

Verified original window title is still 'The Internet'
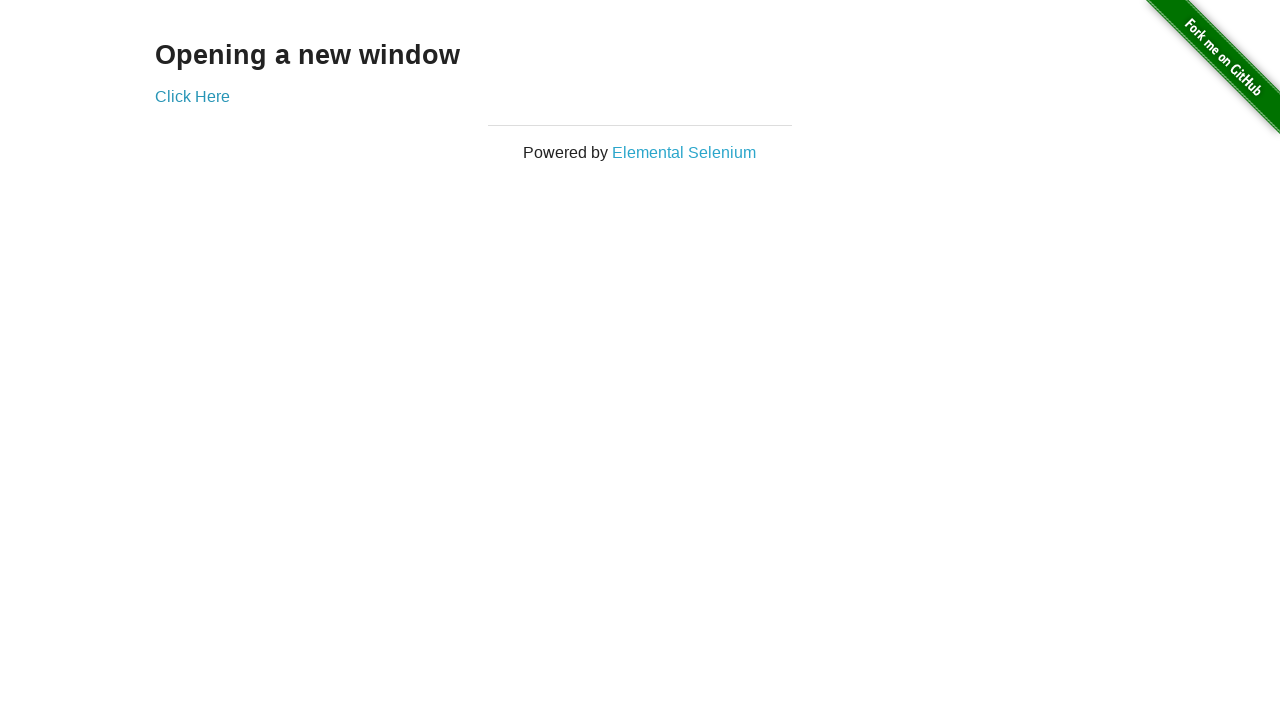

Switched to new window again
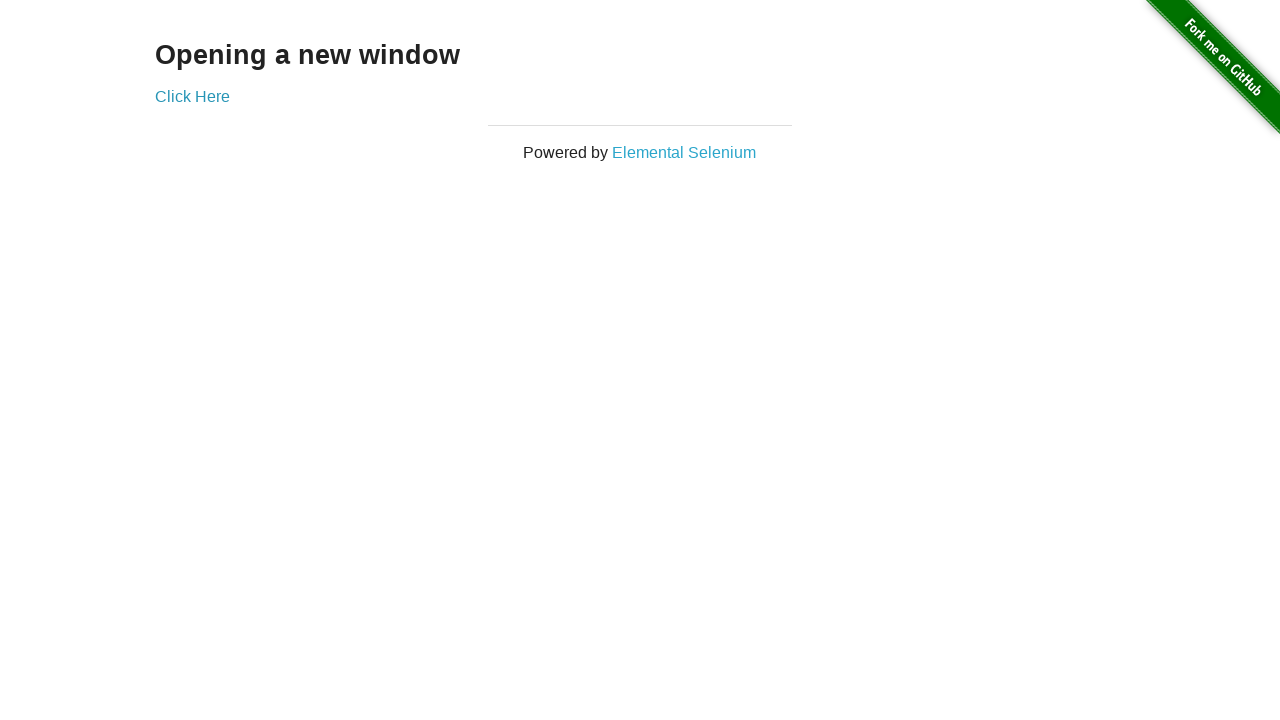

Switched back to original window
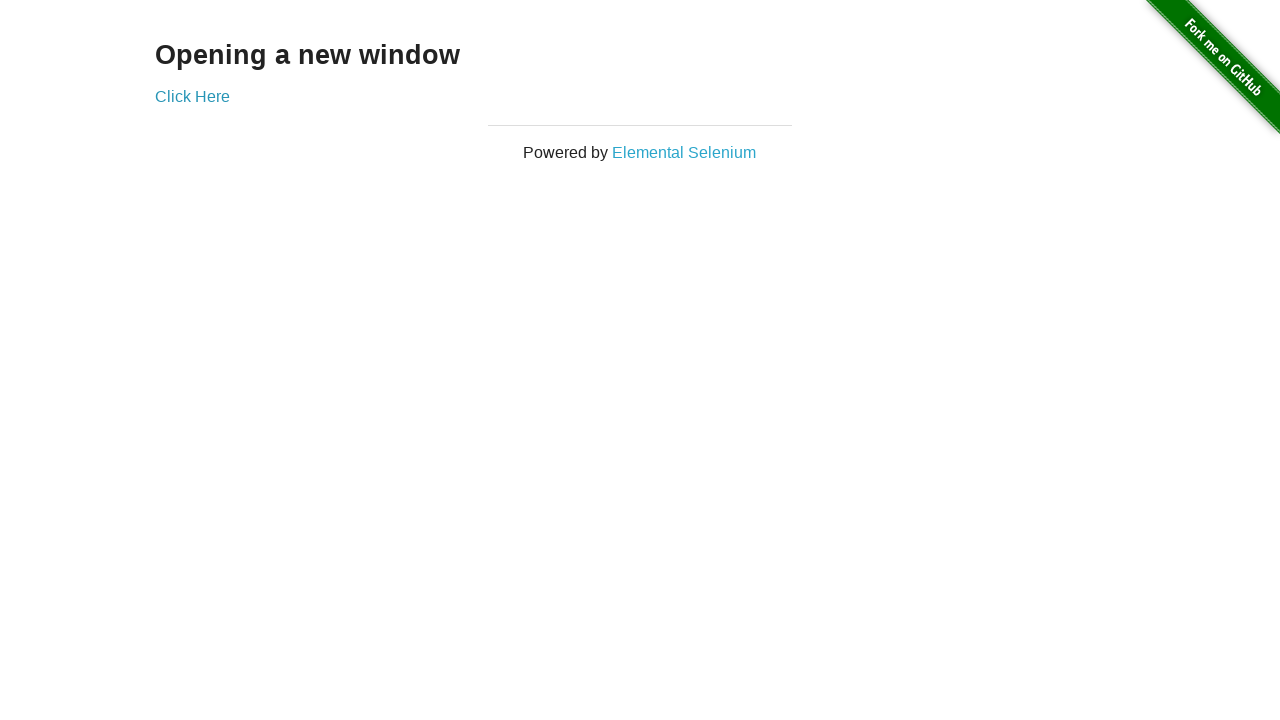

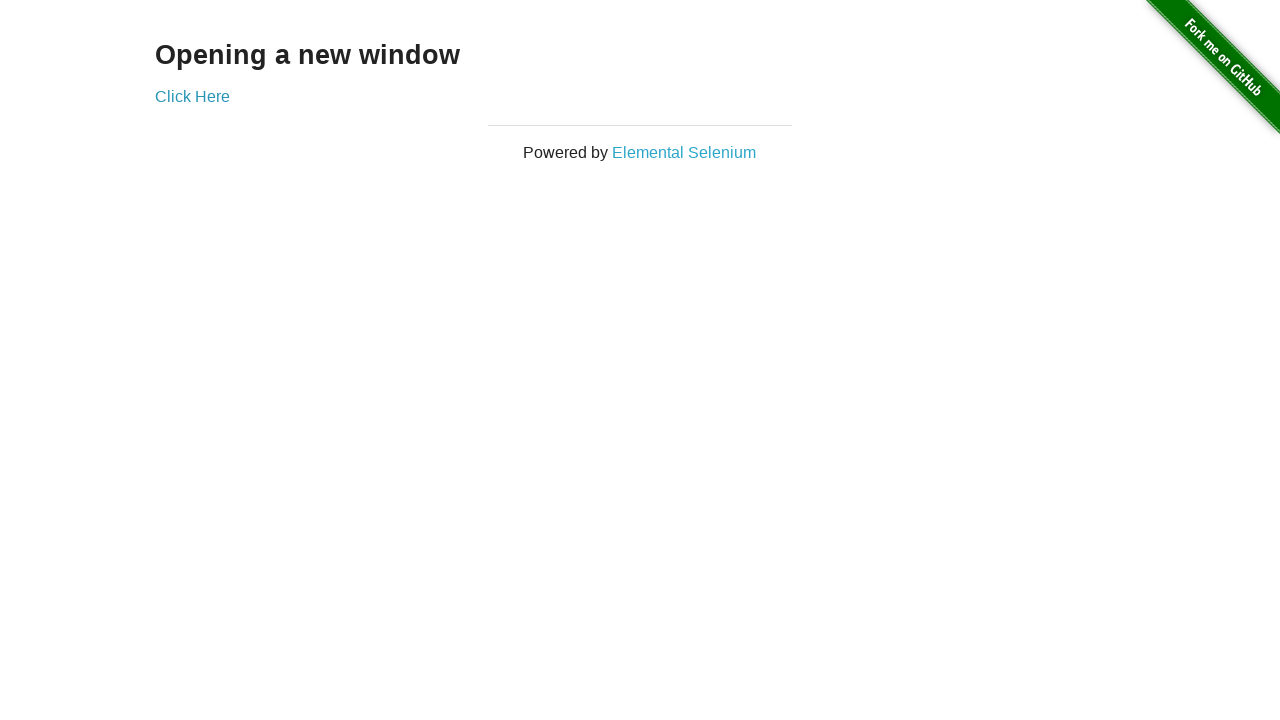